Tests adding todo items to the TodoMVC app by filling the input field and pressing Enter, then verifying the items appear in the list

Starting URL: https://demo.playwright.dev/todomvc

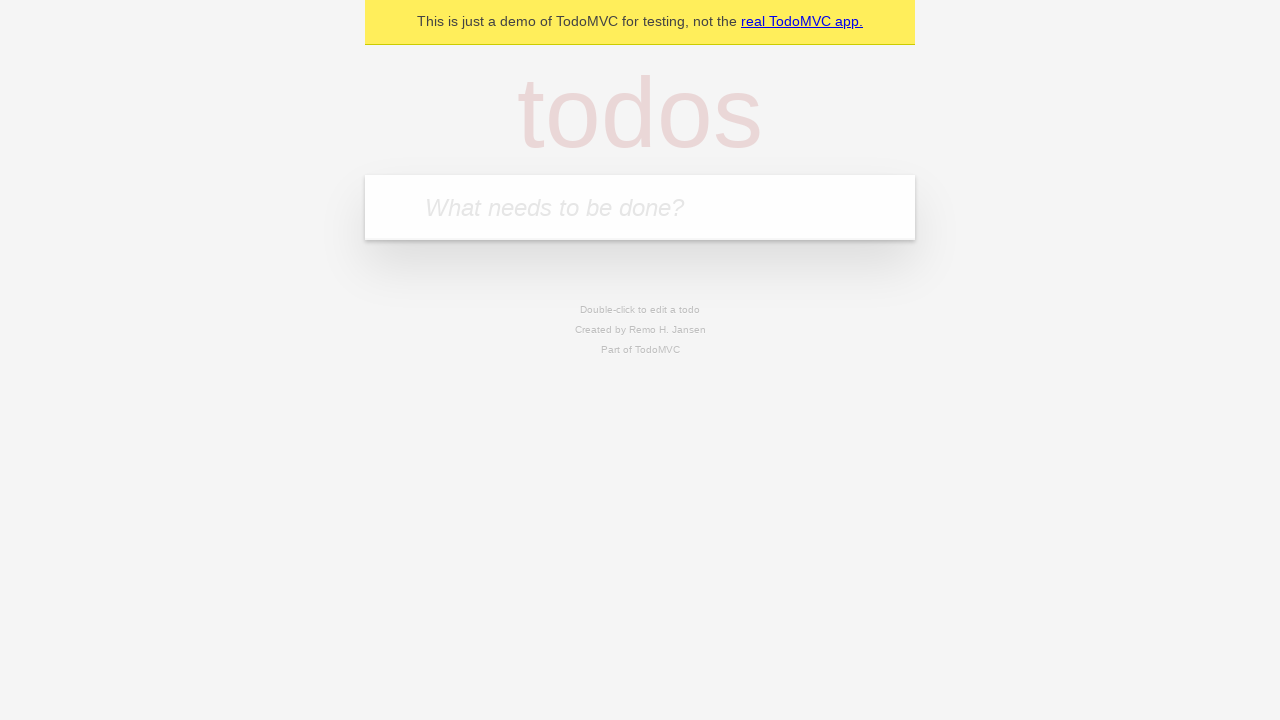

Located the 'What needs to be done?' input field
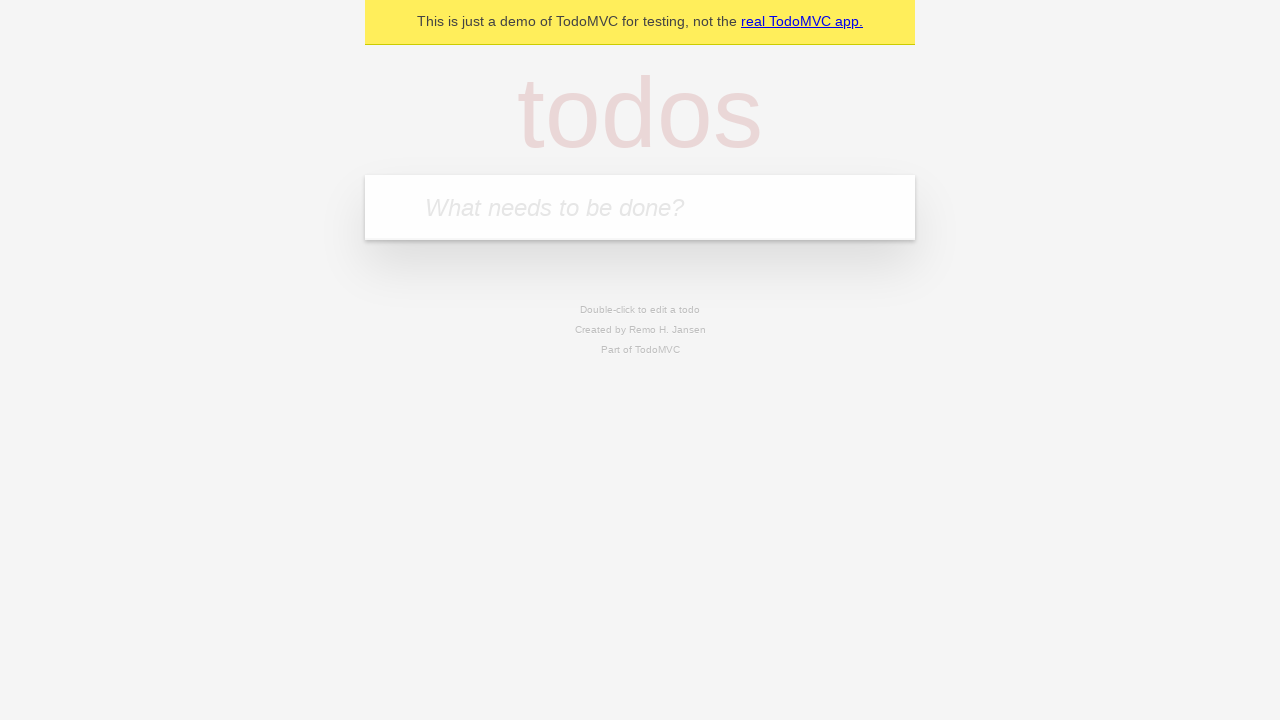

Filled input field with 'buy some cheese' on internal:attr=[placeholder="What needs to be done?"i]
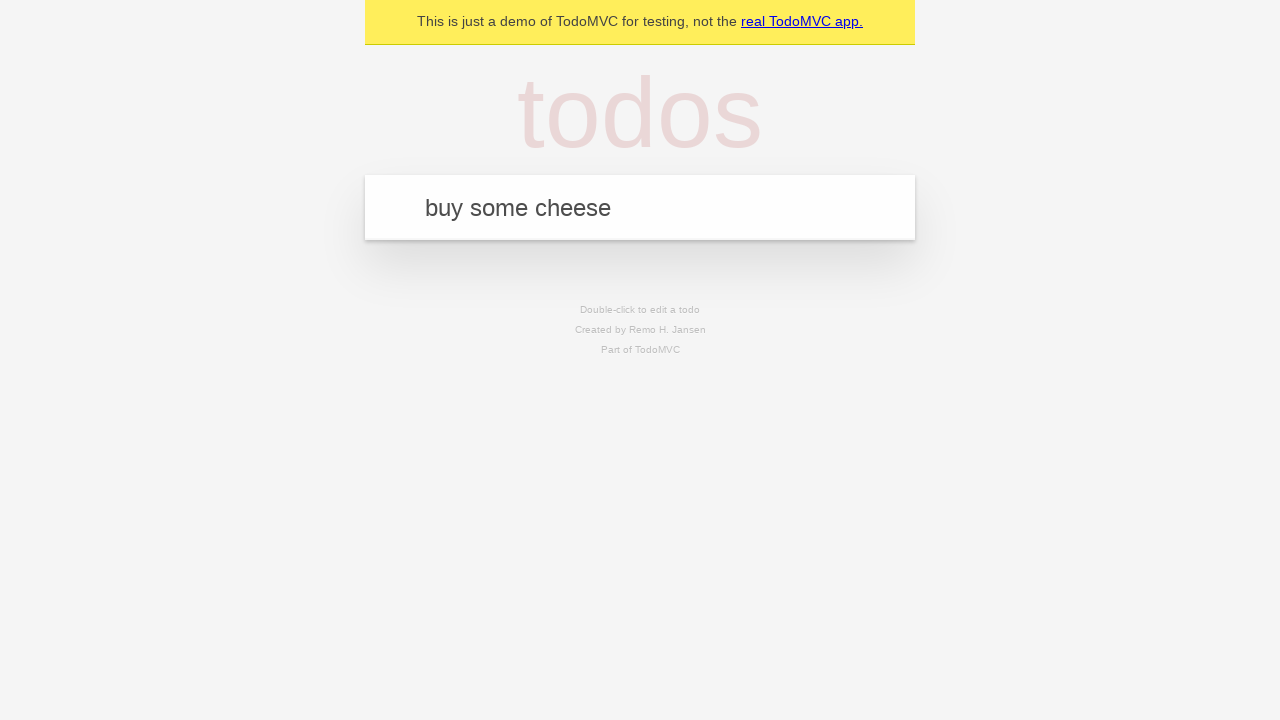

Pressed Enter to create first todo item on internal:attr=[placeholder="What needs to be done?"i]
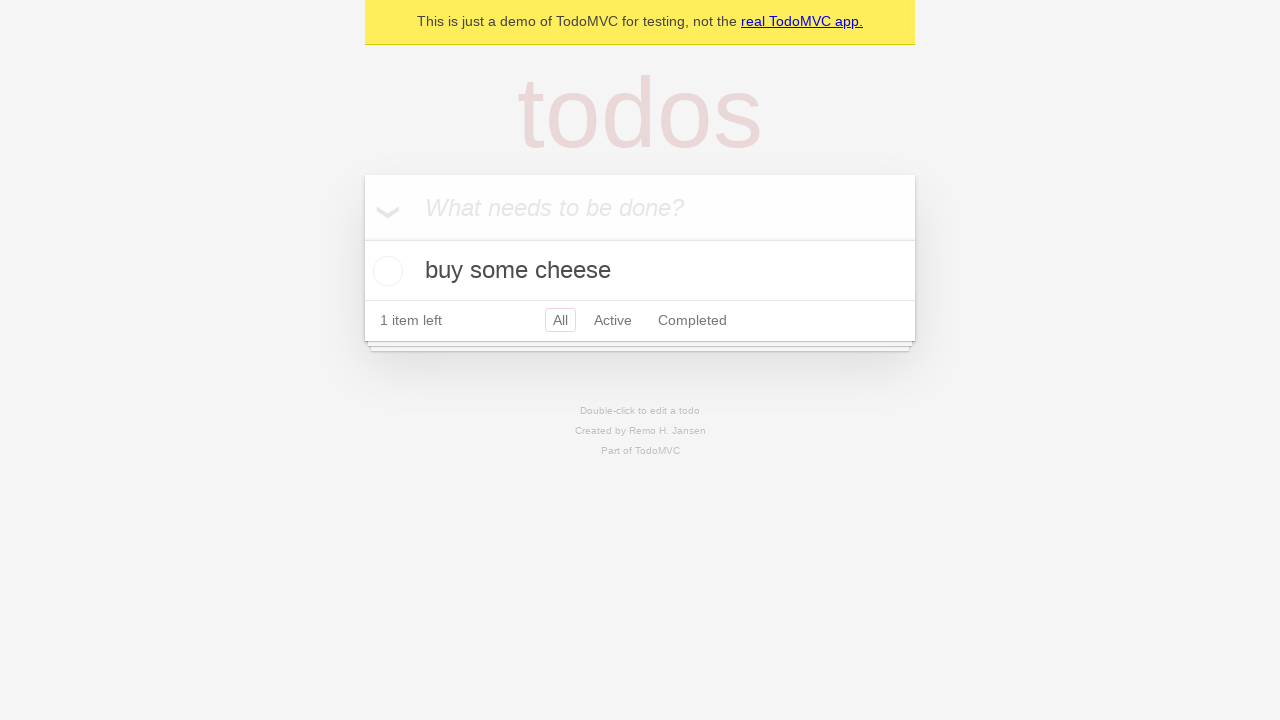

First todo item 'buy some cheese' appeared in the list
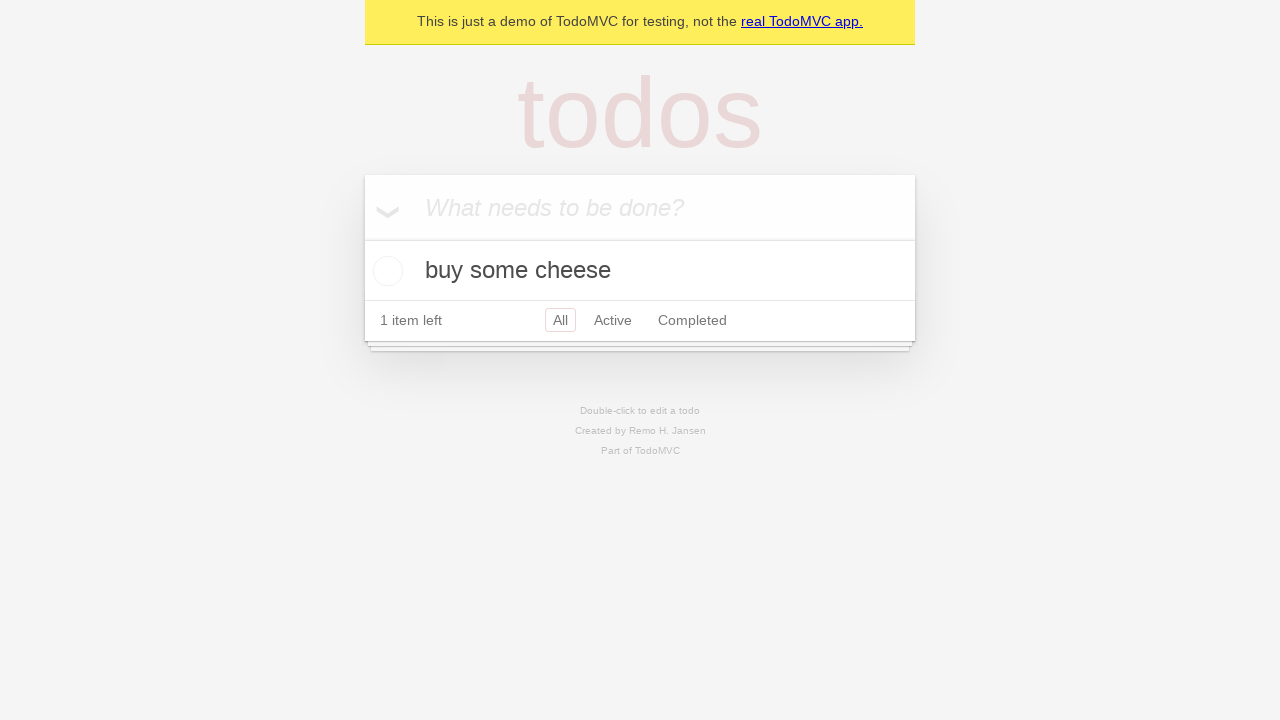

Filled input field with 'feed the cat' on internal:attr=[placeholder="What needs to be done?"i]
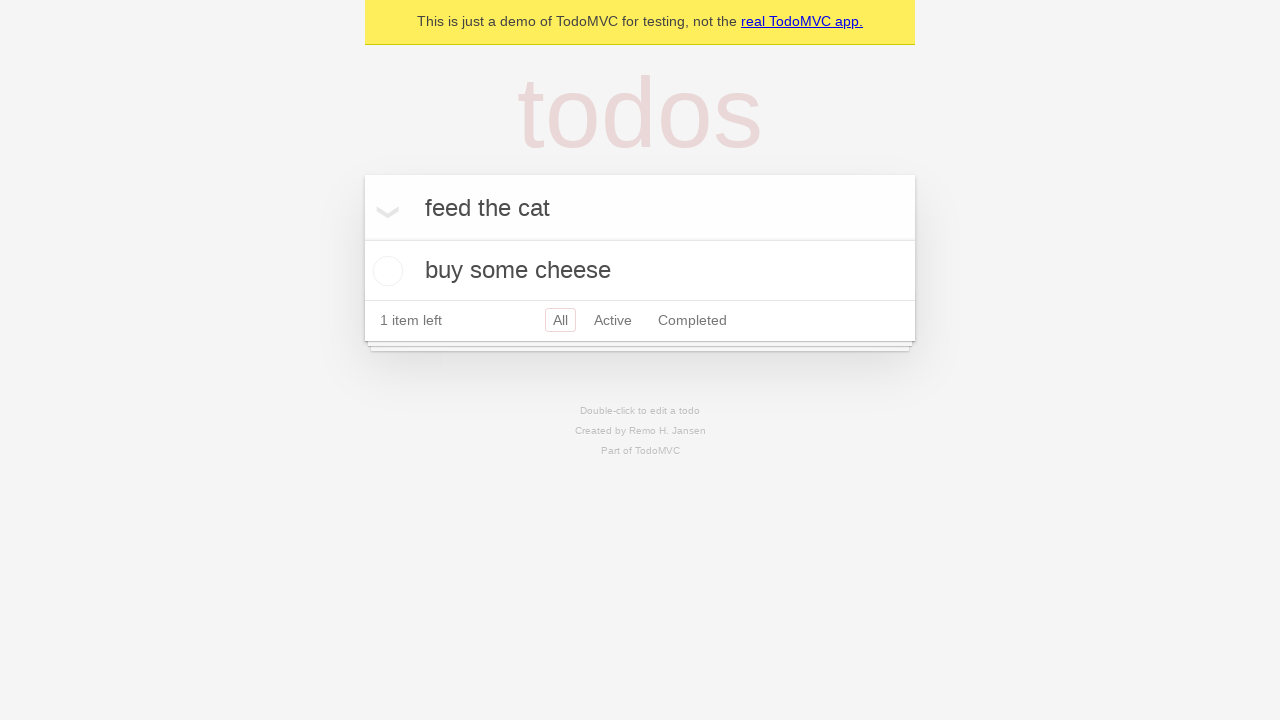

Pressed Enter to create second todo item on internal:attr=[placeholder="What needs to be done?"i]
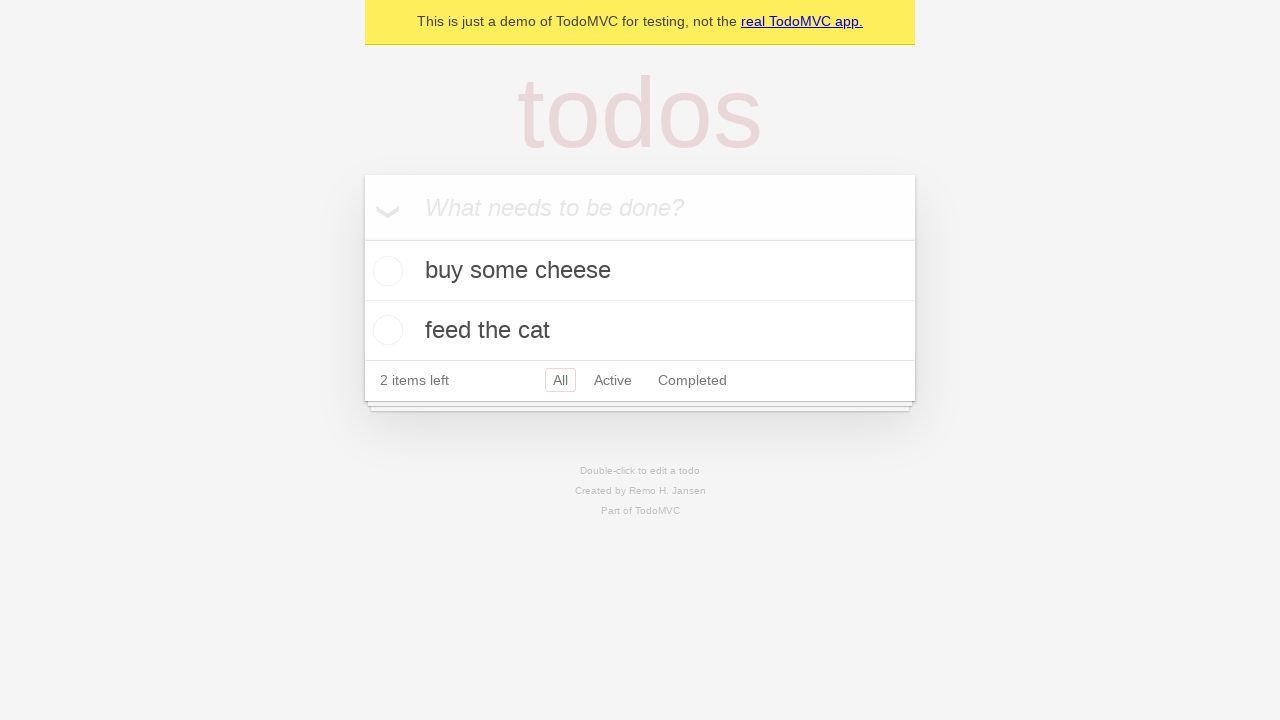

Second todo item 'feed the cat' appeared in the list
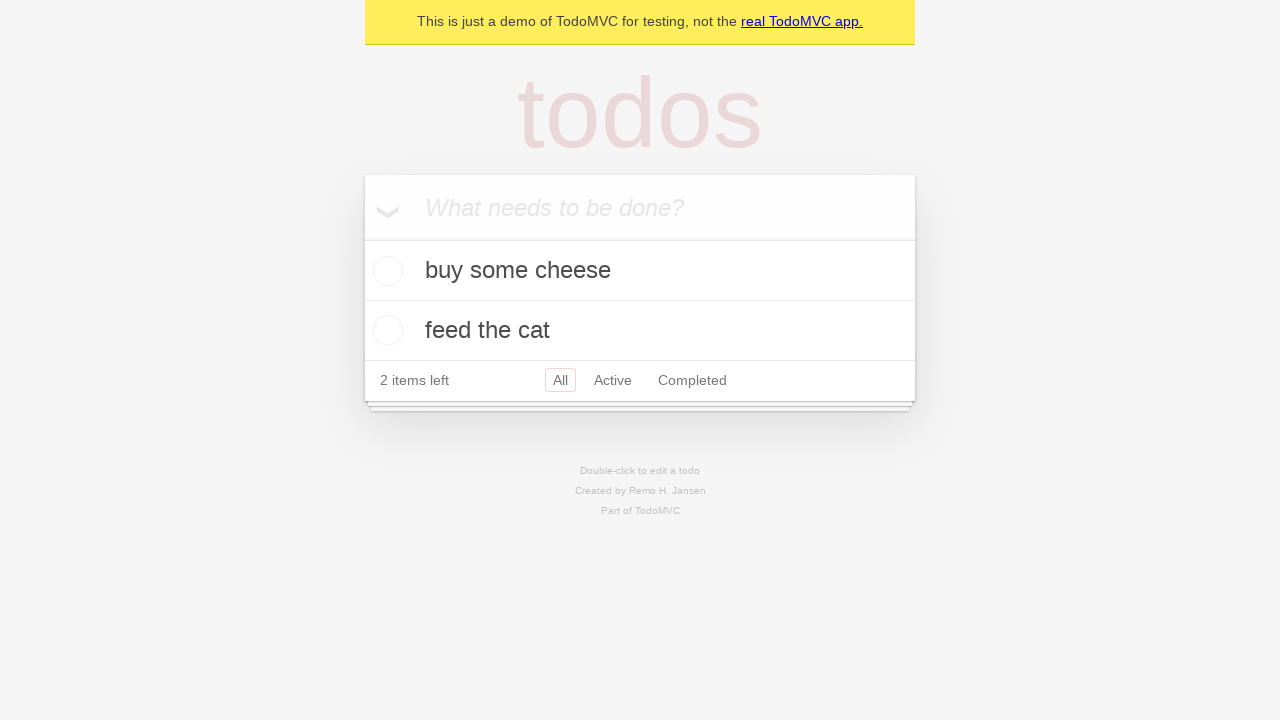

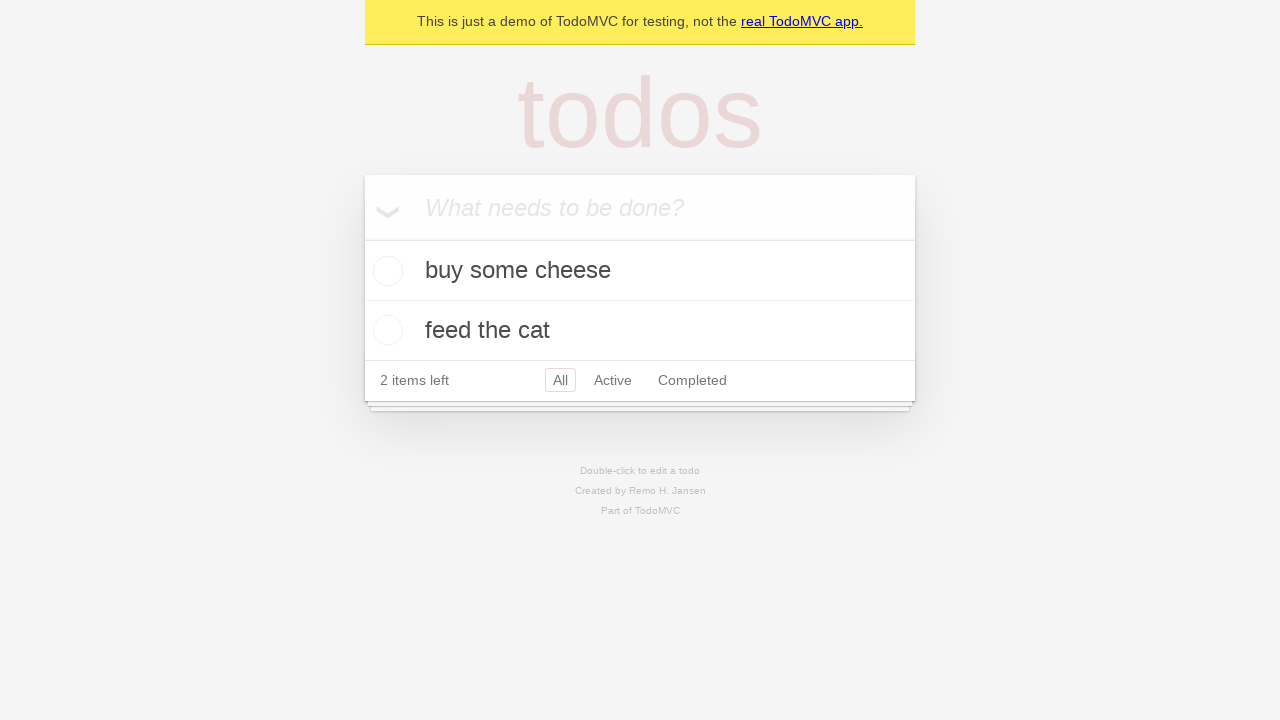